Tests right-click context menu functionality by right-clicking on an element to open a context menu, then clicking the "Cut" option from the menu.

Starting URL: http://swisnl.github.io/jQuery-contextMenu/demo.html

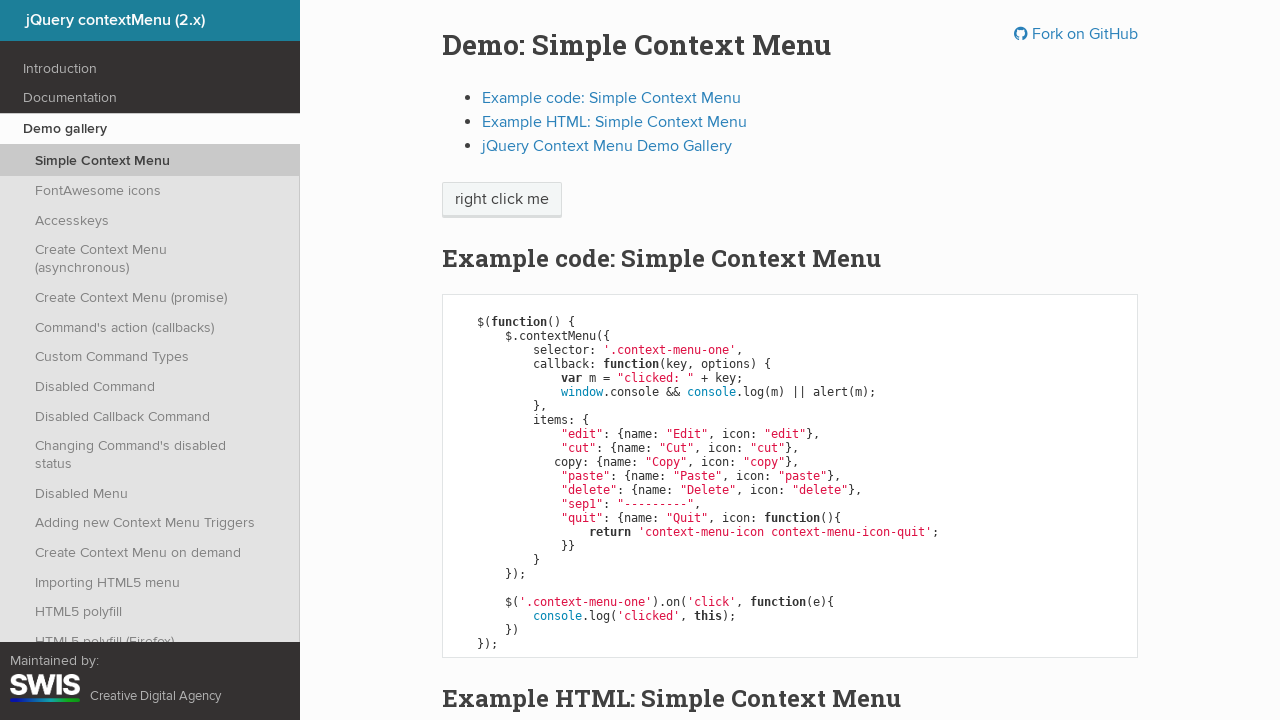

Right-clicked on 'right click me' element to open context menu at (502, 200) on //span[text()='right click me']
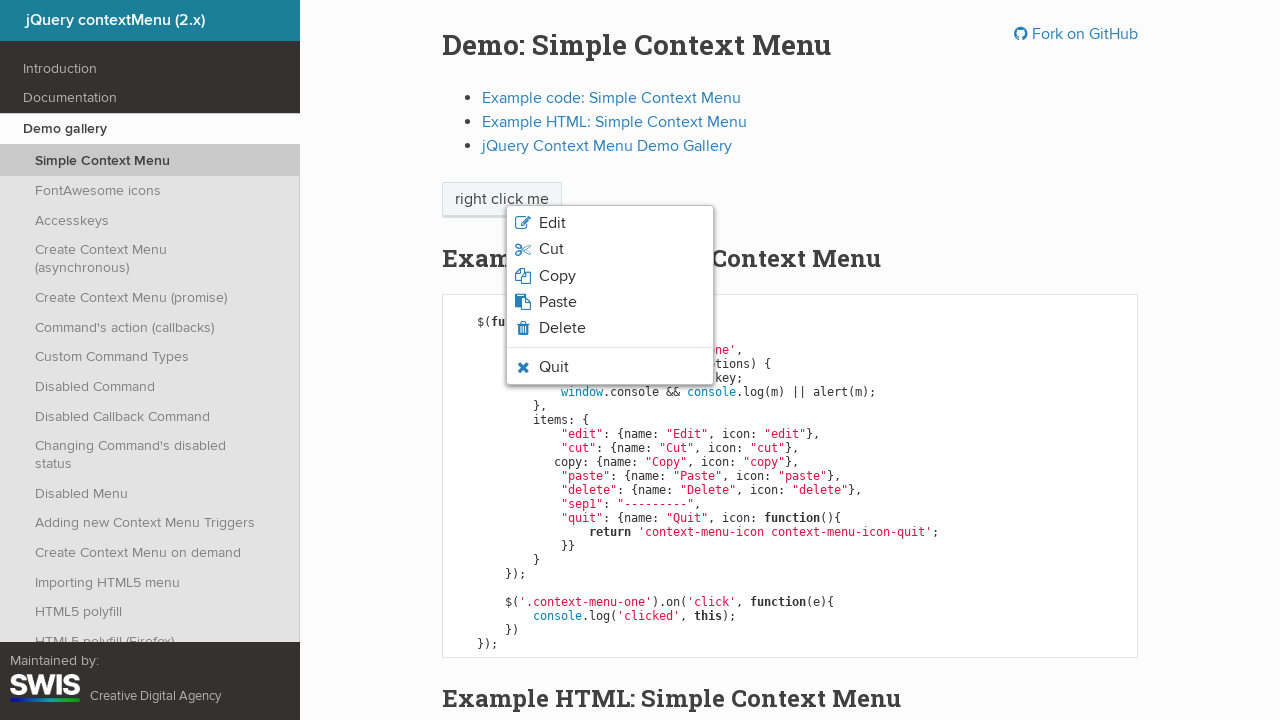

Clicked 'Cut' option from the context menu at (551, 249) on xpath=//span[text()='Cut']
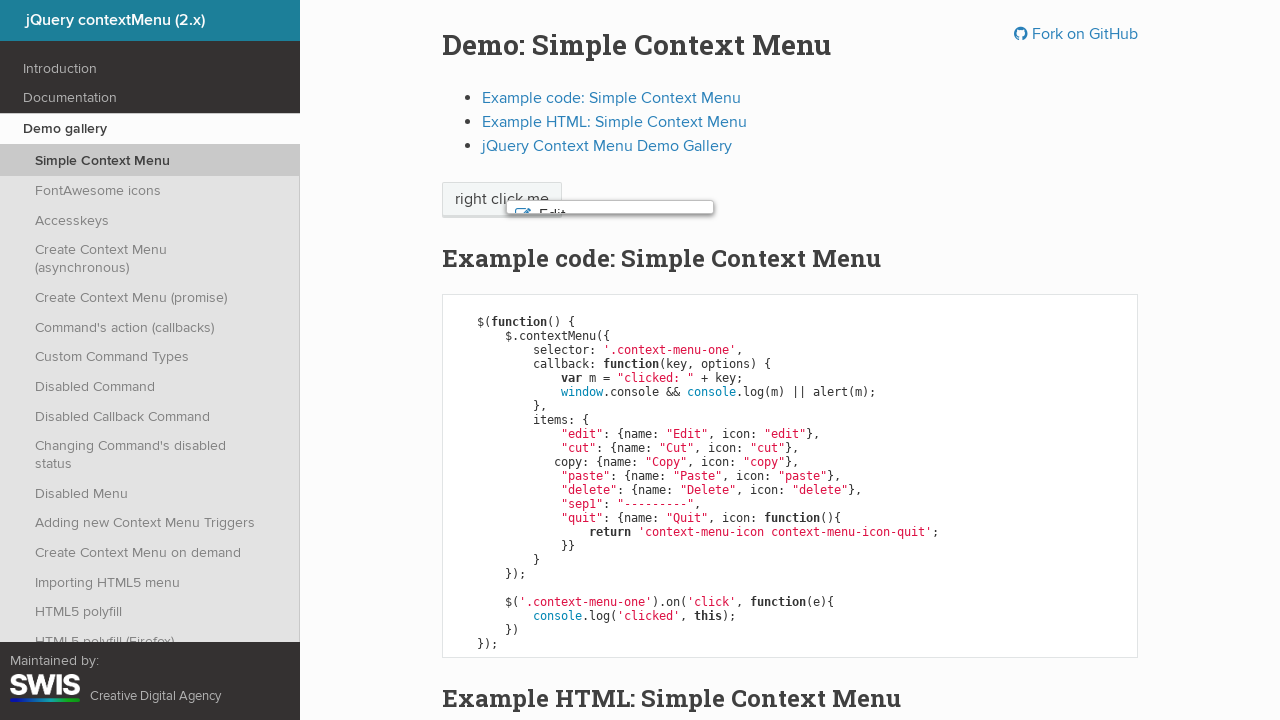

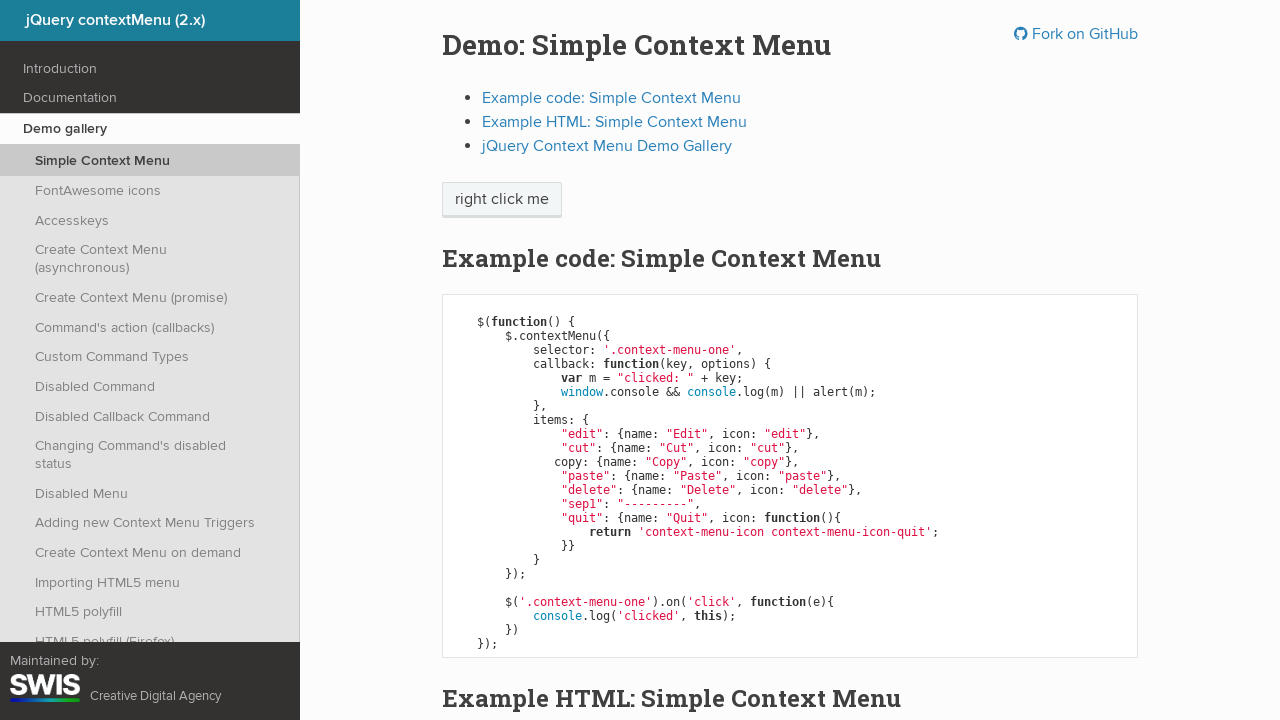